Tests handling multiple browser tabs by clicking a link that opens a new tab, then switching to the newly opened tab

Starting URL: https://rahulshettyacademy.com/AutomationPractice/

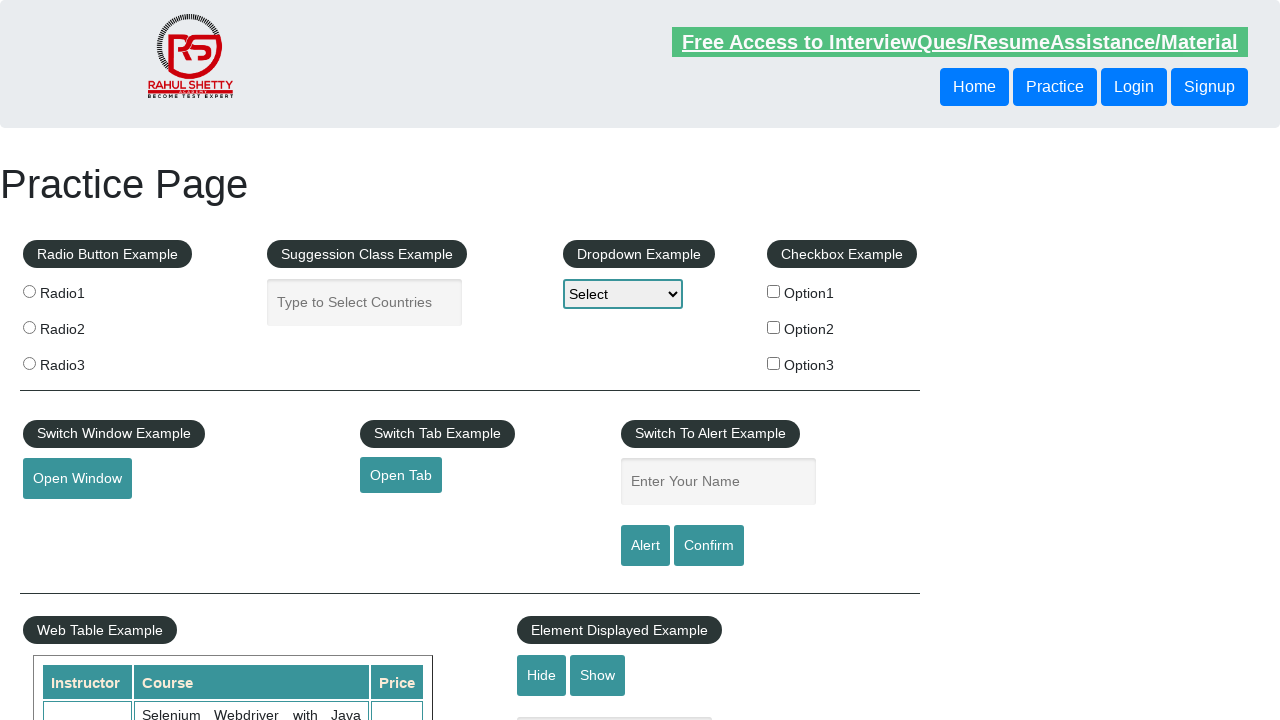

Clicked 'Open Tab' link to open a new tab at (401, 475) on a#opentab
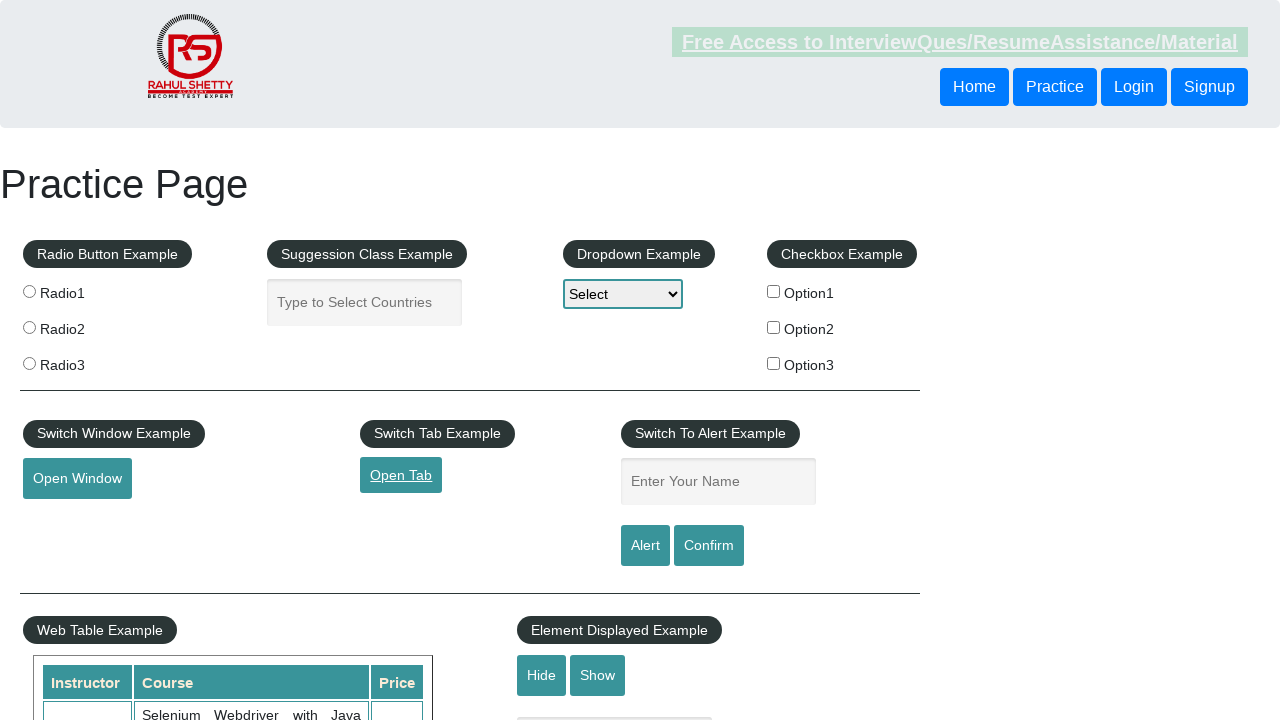

Captured the new tab/page object
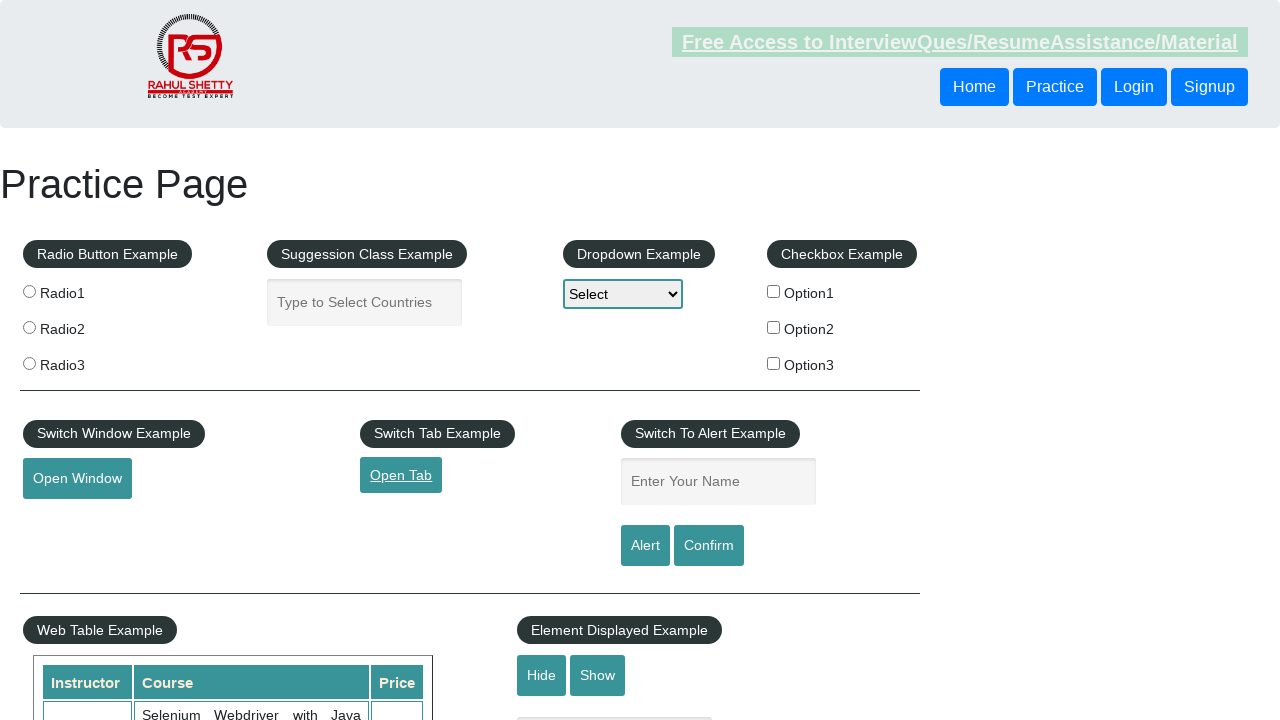

Waited for new tab to fully load
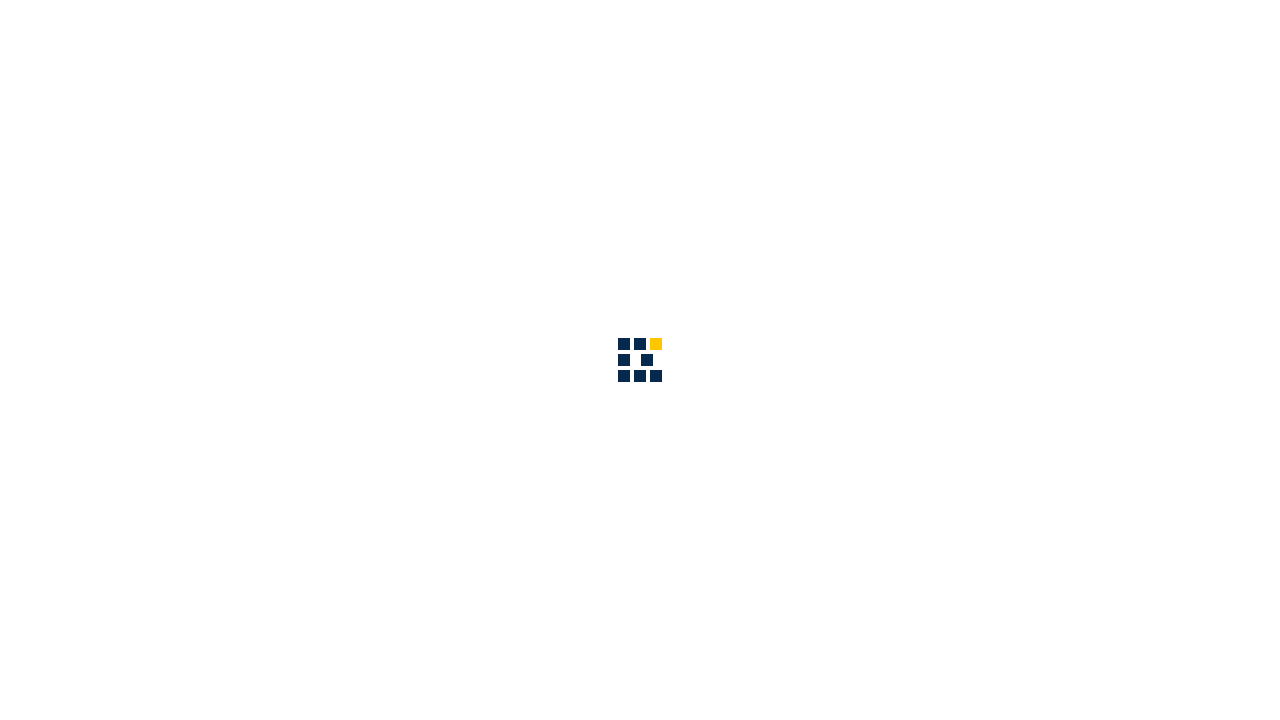

Brought new tab to front
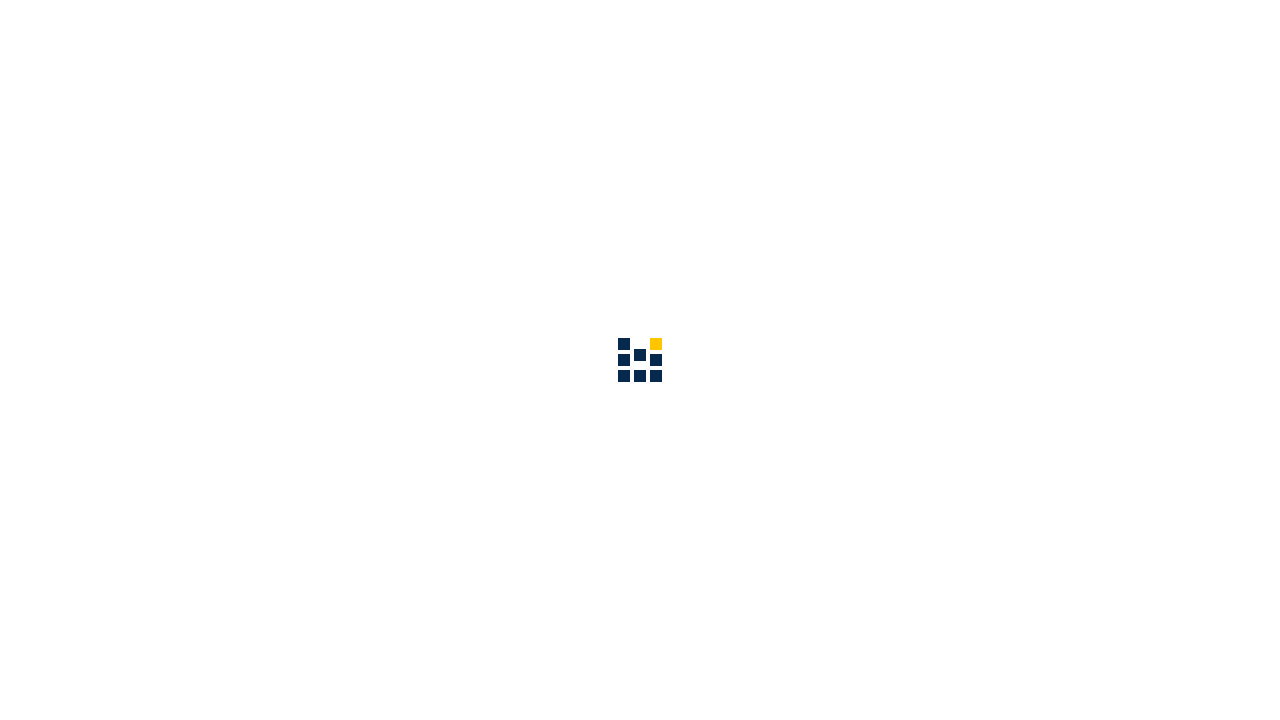

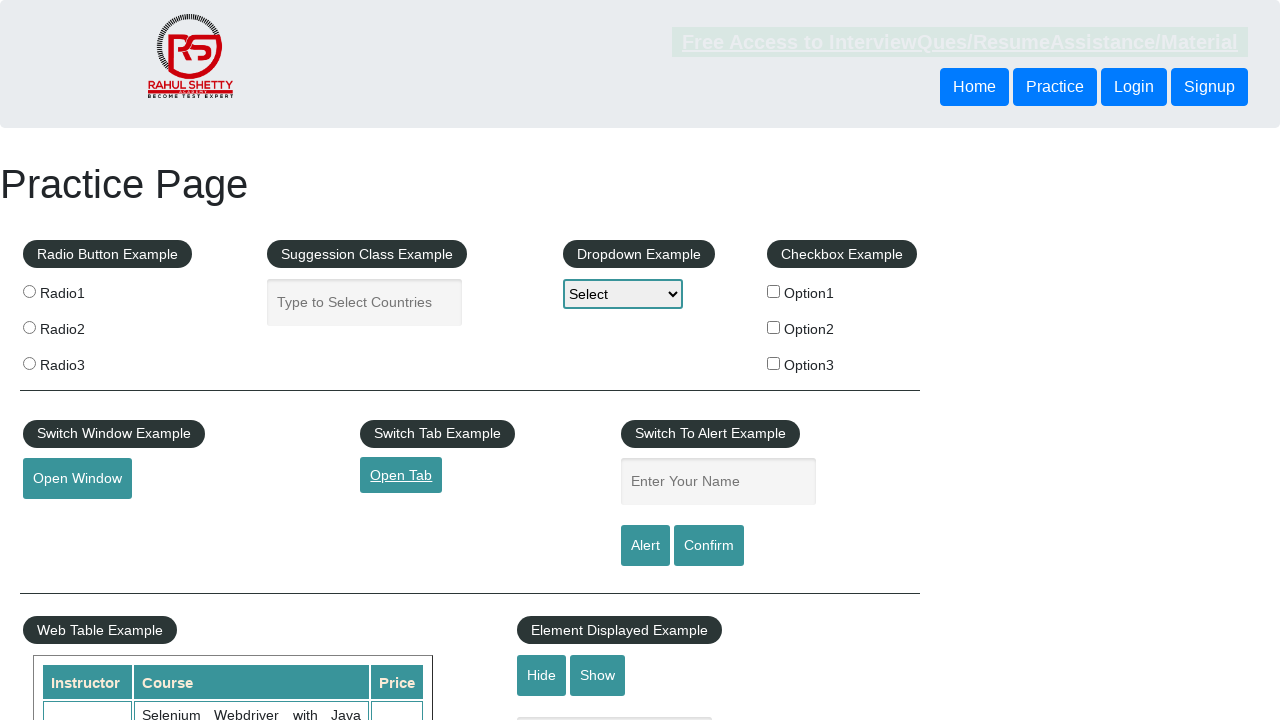